Tests a slow calculator web application by clicking buttons to calculate 2+3 and verifying the result equals 5 after waiting for the calculation to complete

Starting URL: https://bonigarcia.dev/selenium-webdriver-java/slow-calculator.html

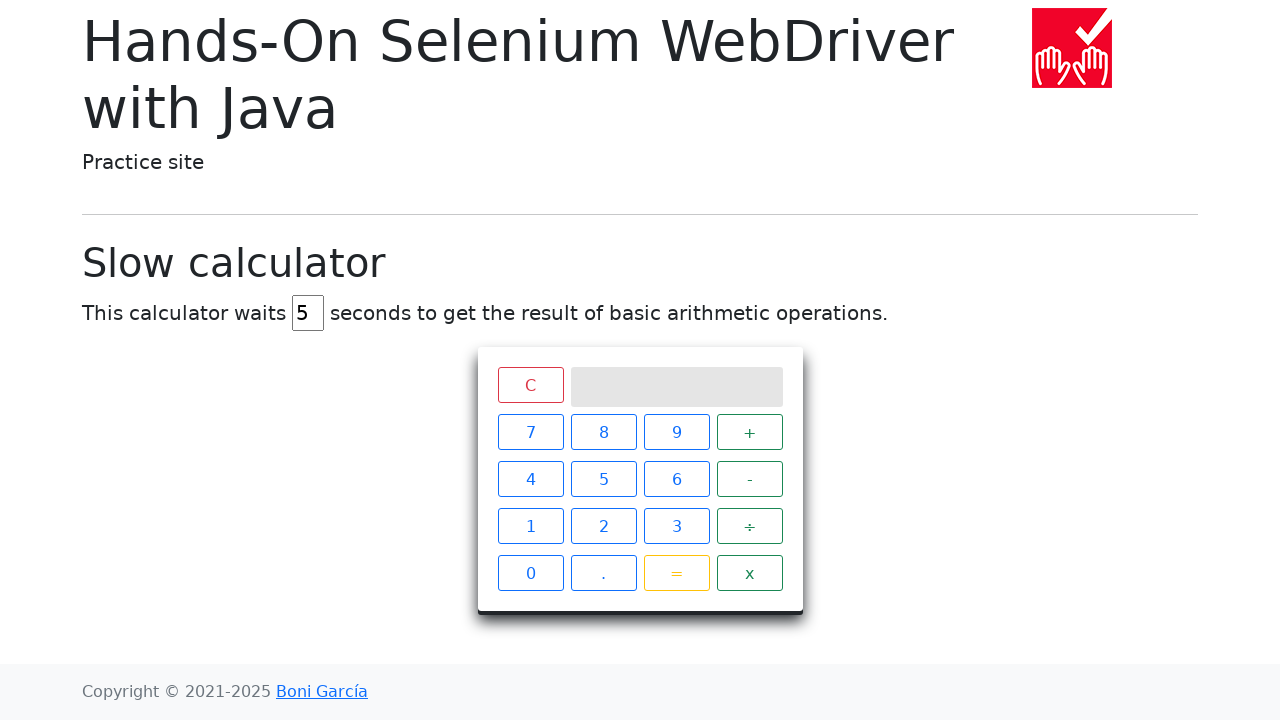

Navigated to slow calculator application
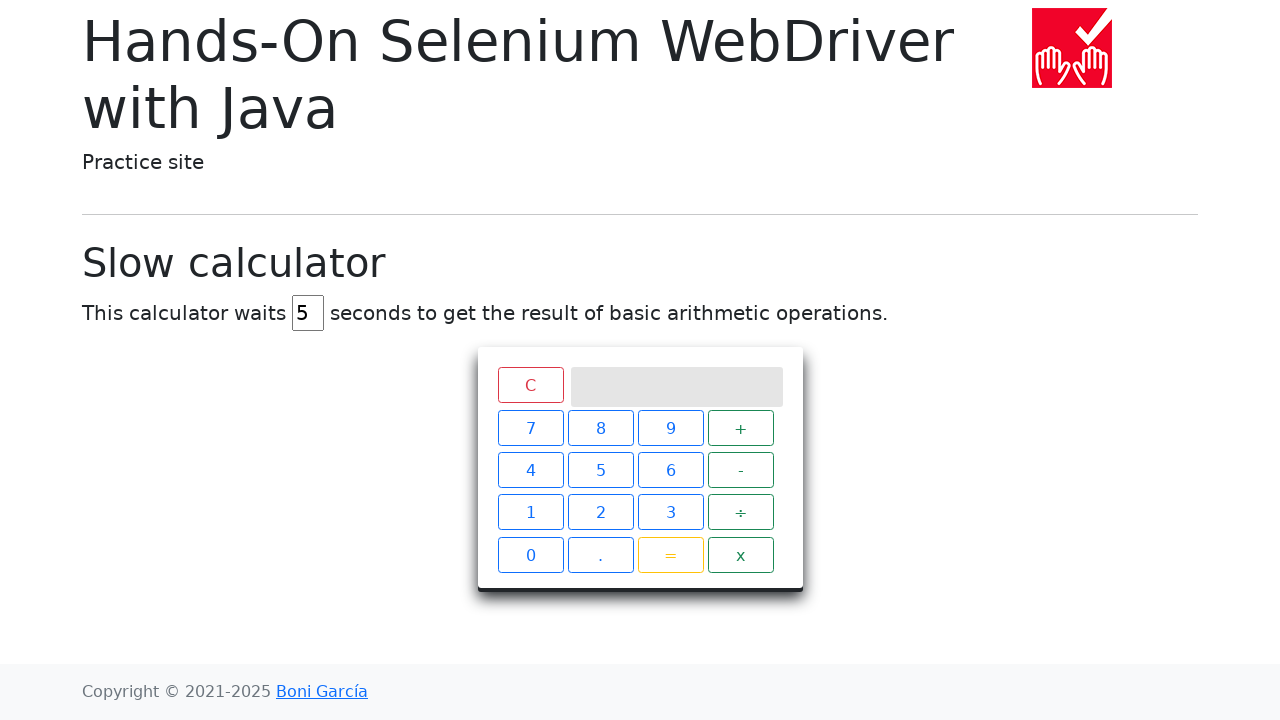

Clicked button '2' at (604, 526) on xpath=//span[text()='2']
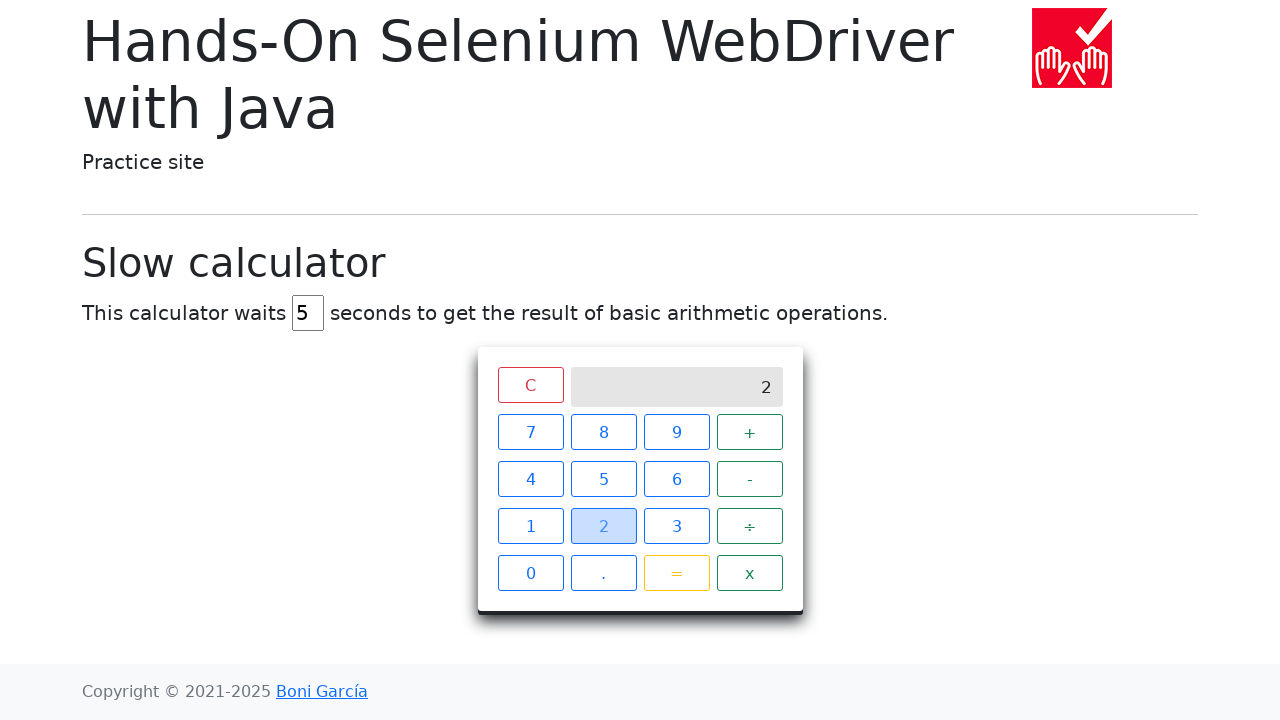

Clicked button '+' at (750, 432) on xpath=//span[text()='+']
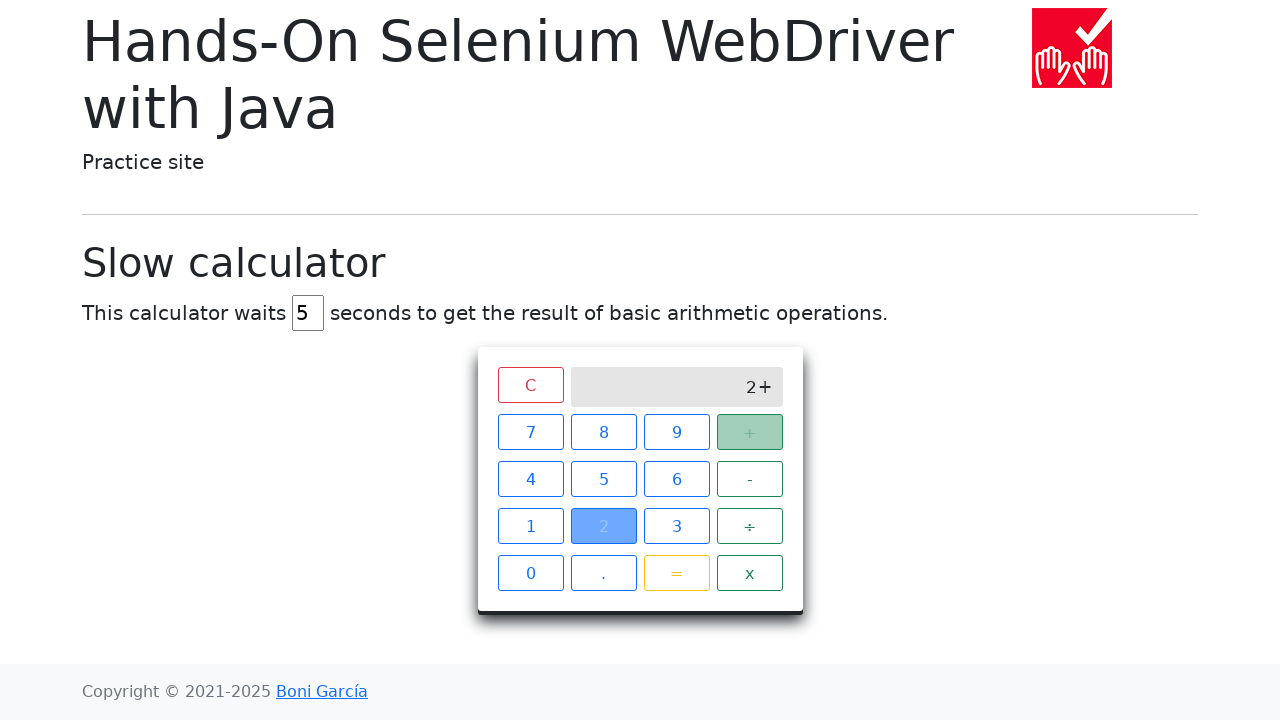

Clicked button '3' at (676, 526) on xpath=//span[text()='3']
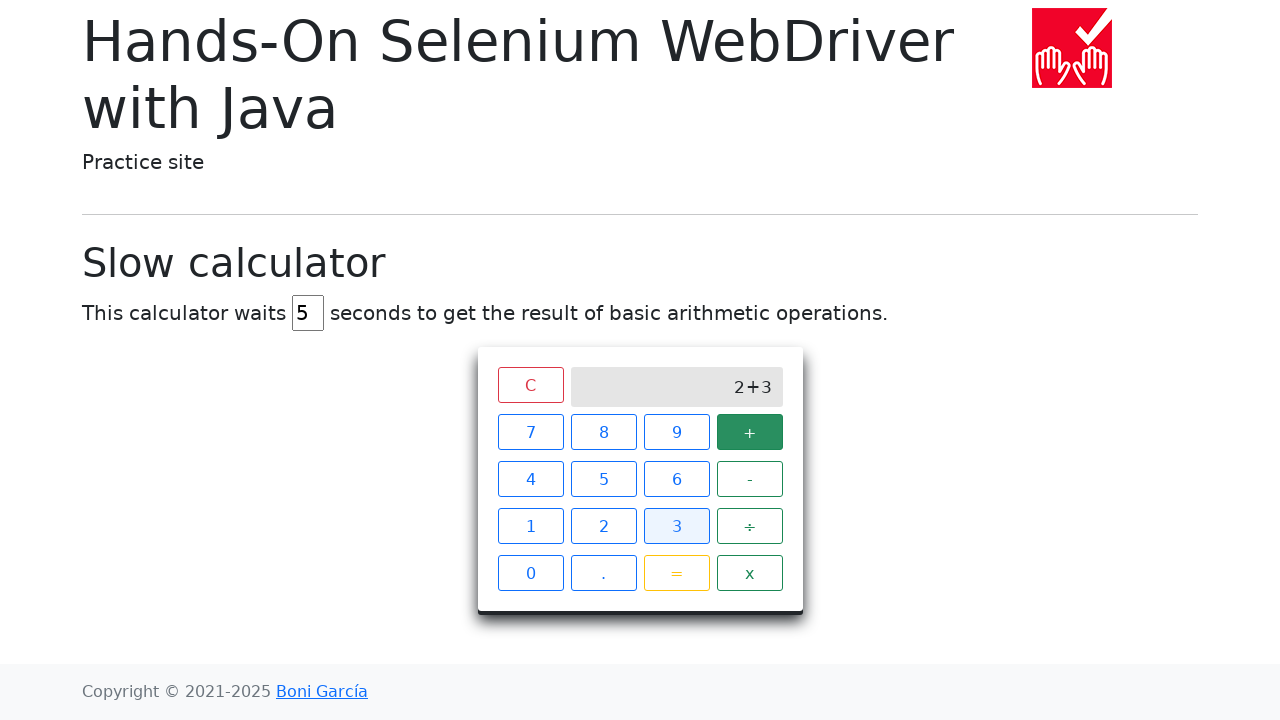

Clicked button '=' to execute calculation at (676, 573) on xpath=//span[text()='=']
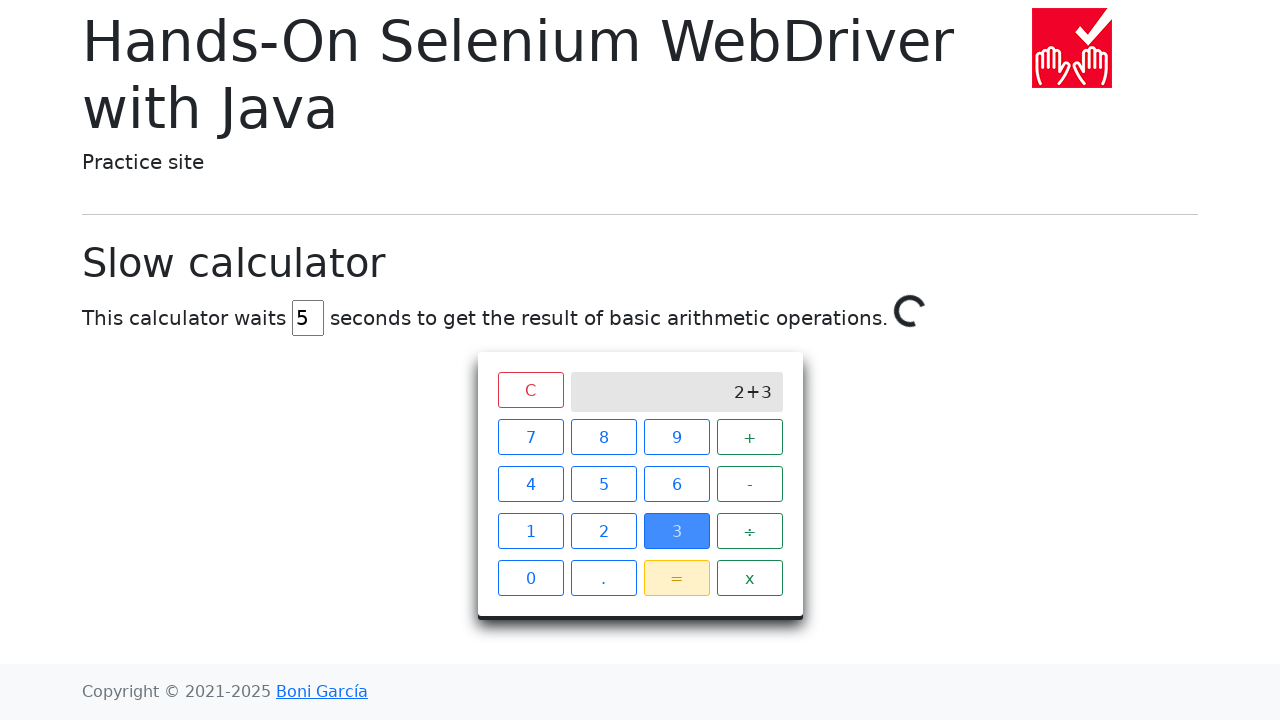

Waited for calculation to complete (spinner disappeared)
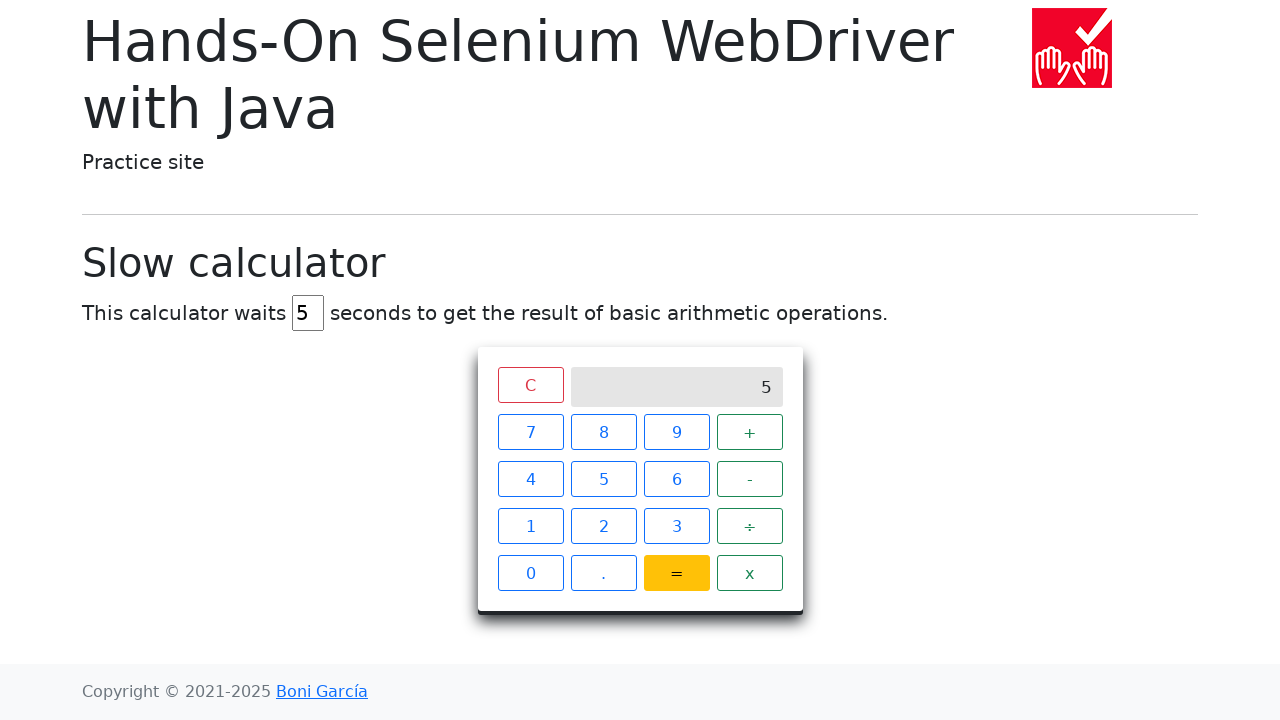

Retrieved calculation result from screen
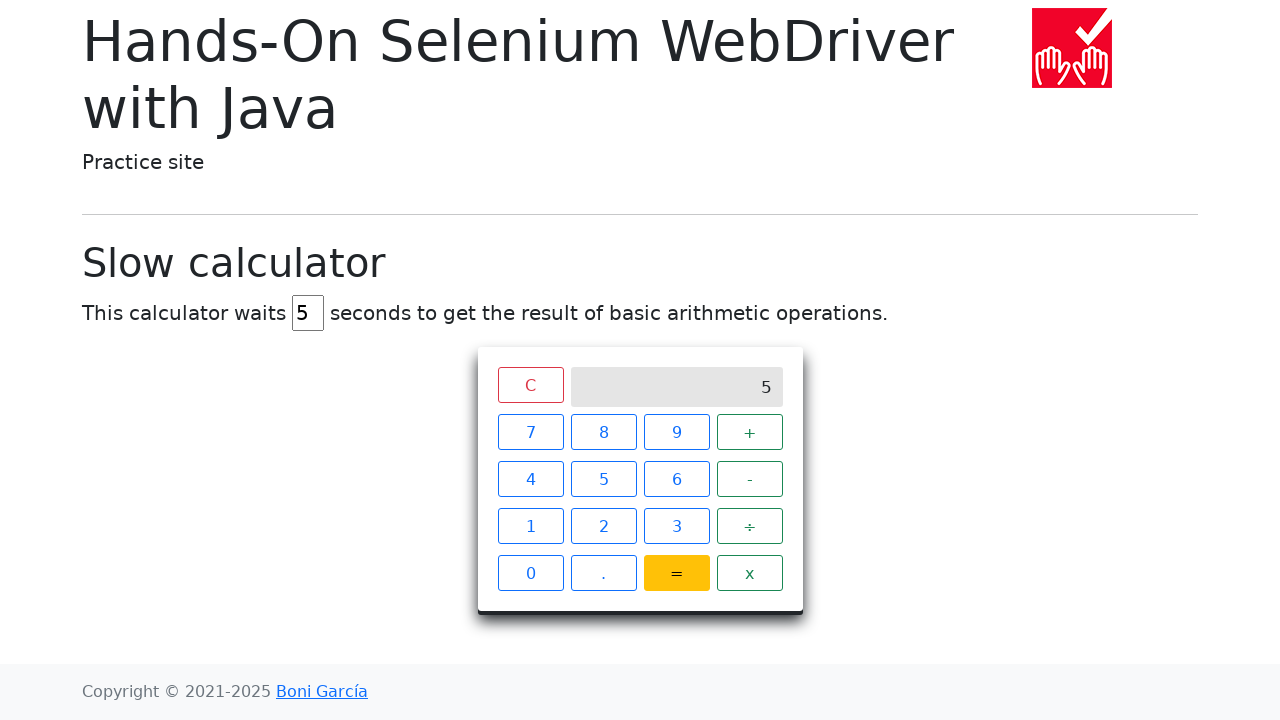

Verified calculation result equals '5'
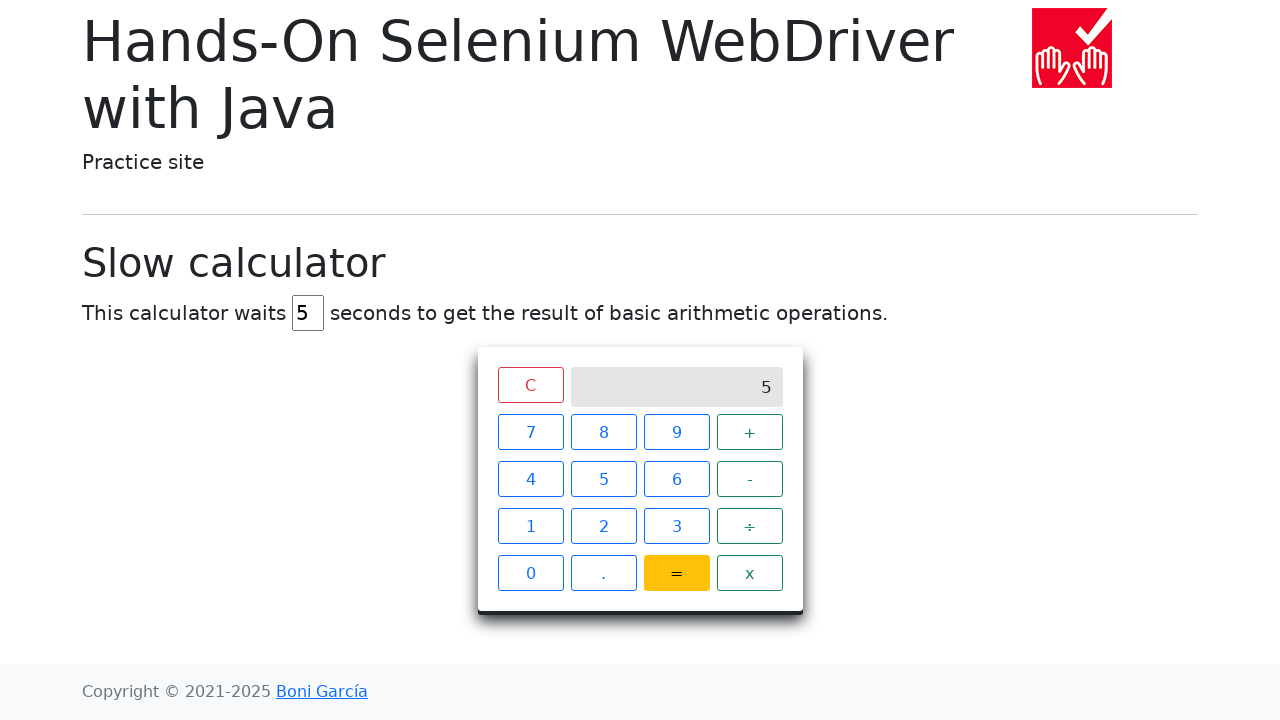

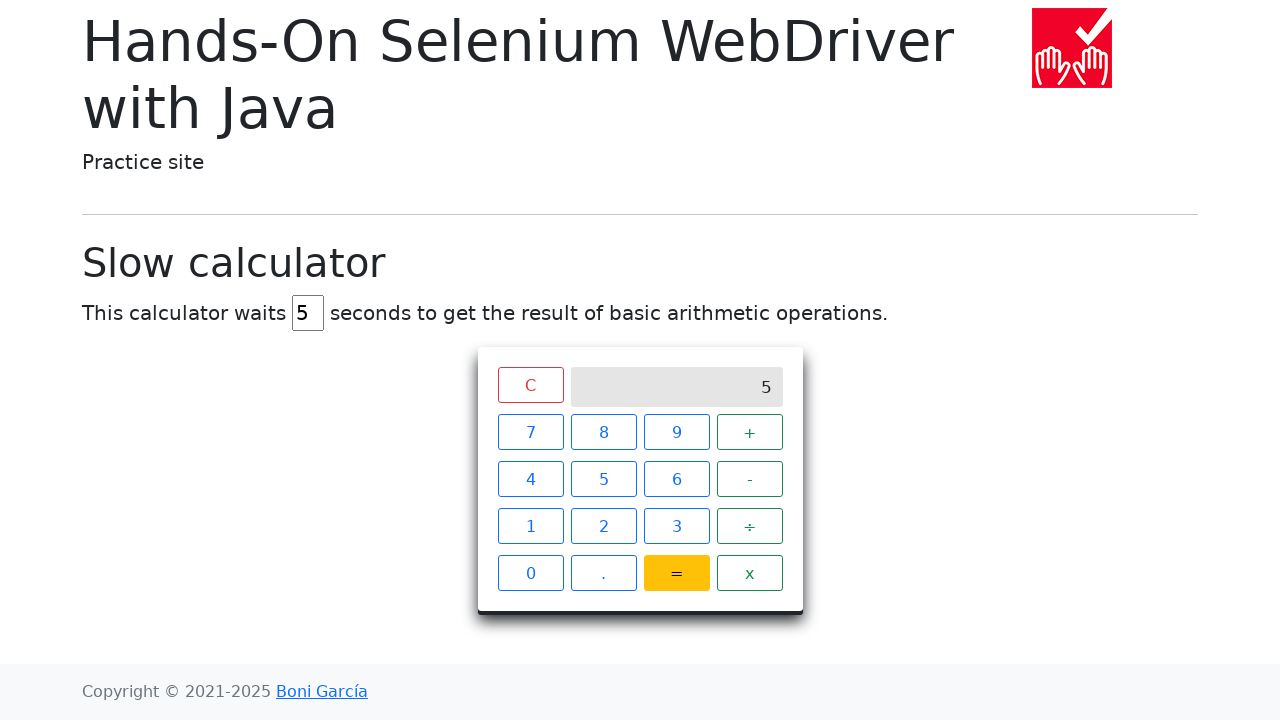